Tests various interactive elements on the Omayo blog including button enabling/disabling, double-click actions, dropdown interactions, and timed element states

Starting URL: https://omayo.blogspot.in/

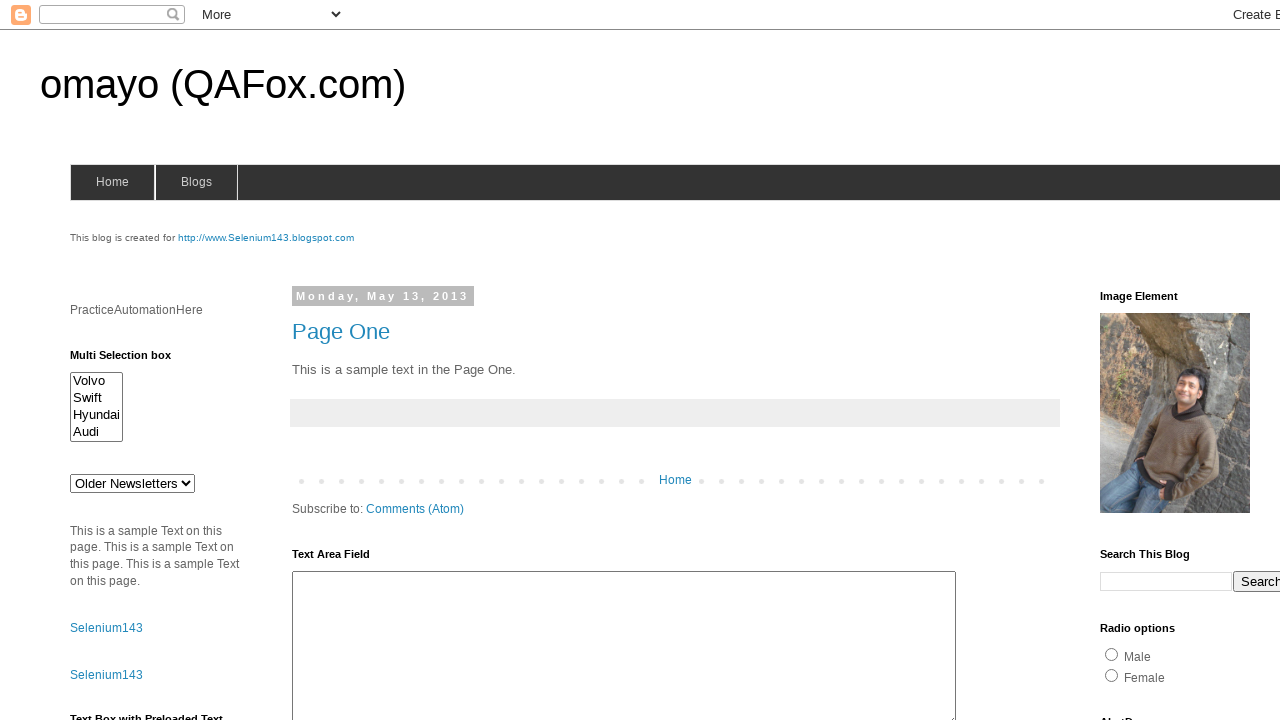

Clicked 'Try it' button to disable another button at (93, 360) on xpath=//button[text()='Try it']
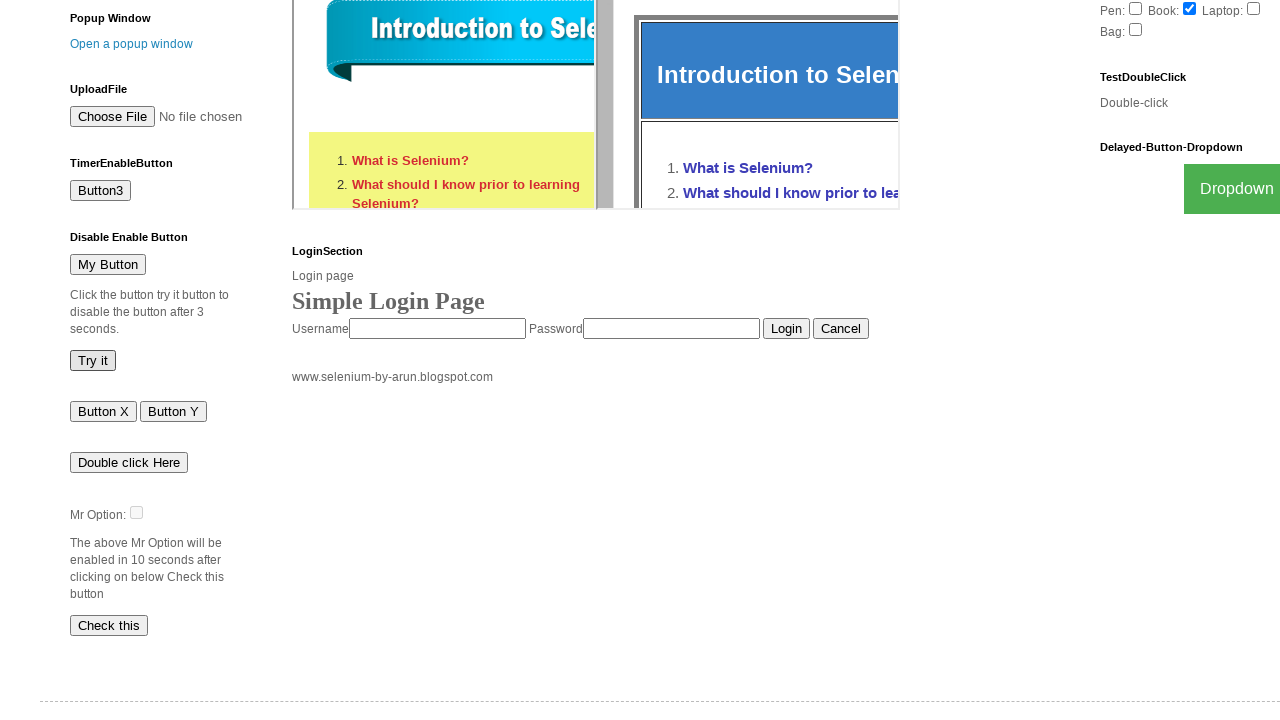

Button #myBtn was disabled
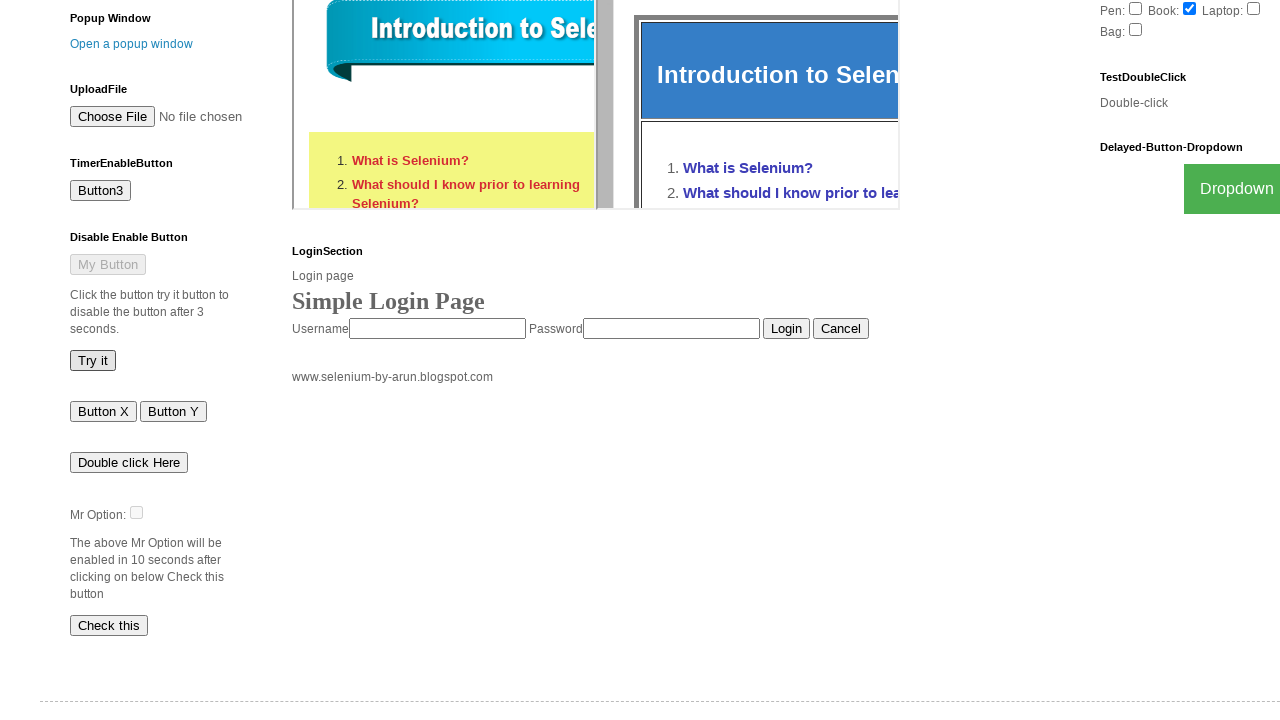

Double-clicked button to trigger alert at (129, 462) on xpath=//button[@ondblclick='dblclickAlert()']
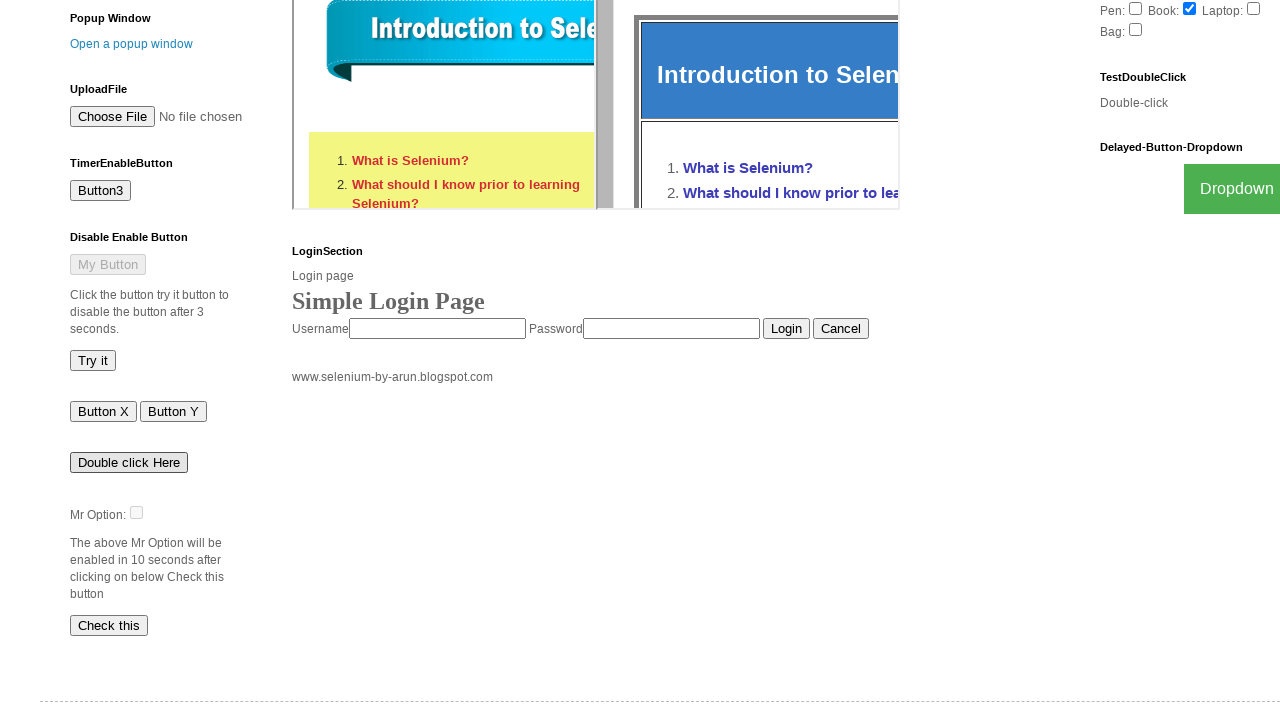

Alert dialog accepted
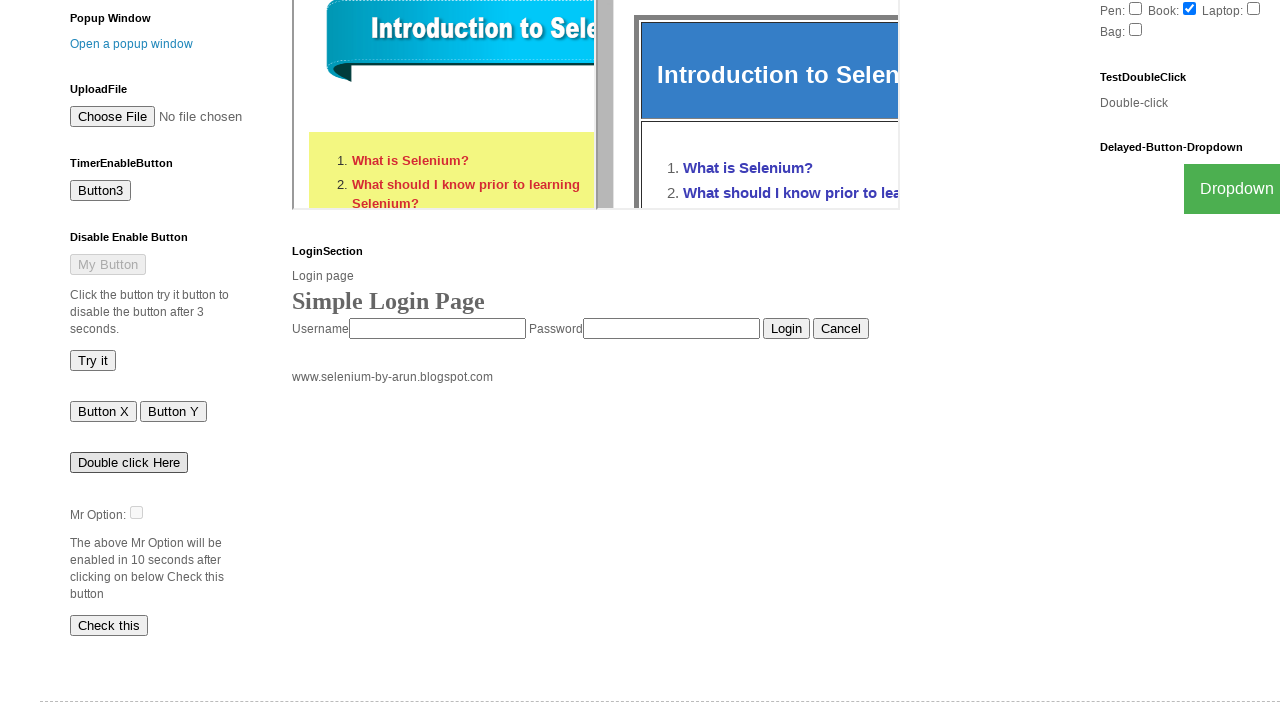

Clicked 'Check this' button to enable option after 10 seconds at (109, 625) on xpath=//p[text()='The above Mr Option will be enabled in 10 seconds after clicki
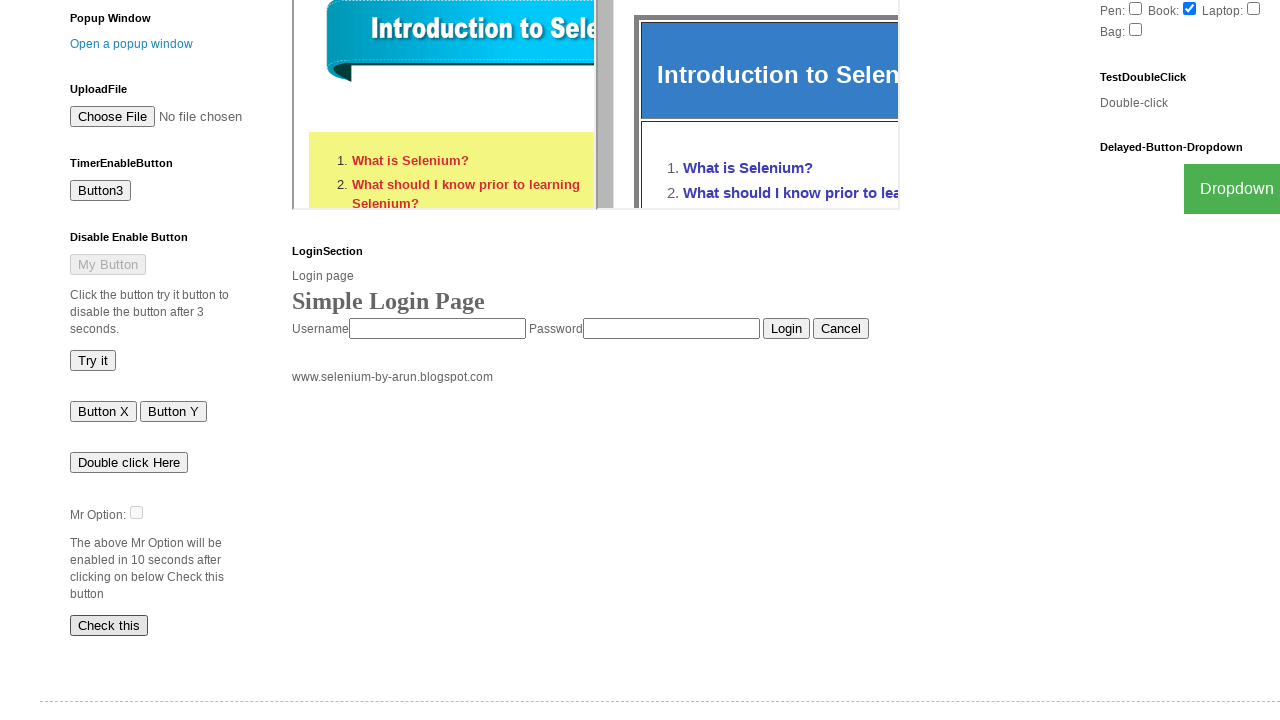

Option #dte was enabled after waiting 12 seconds
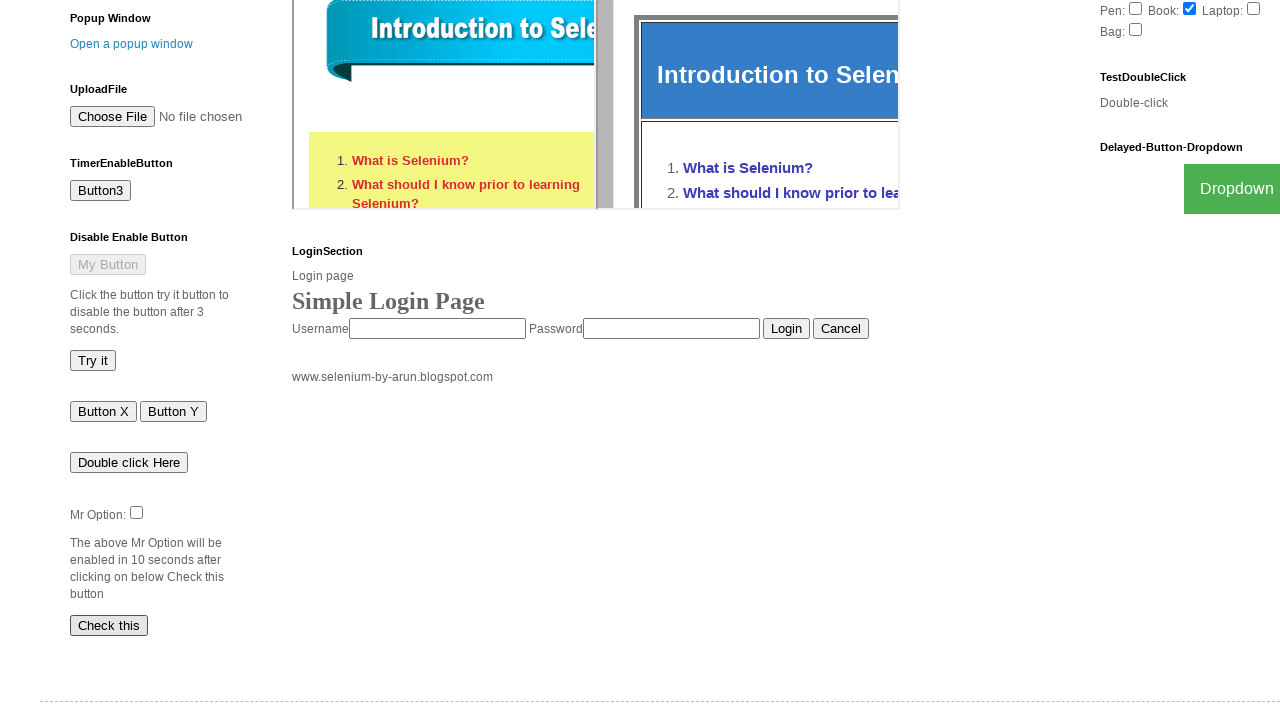

Clicked the now-enabled #dte option at (136, 512) on #dte
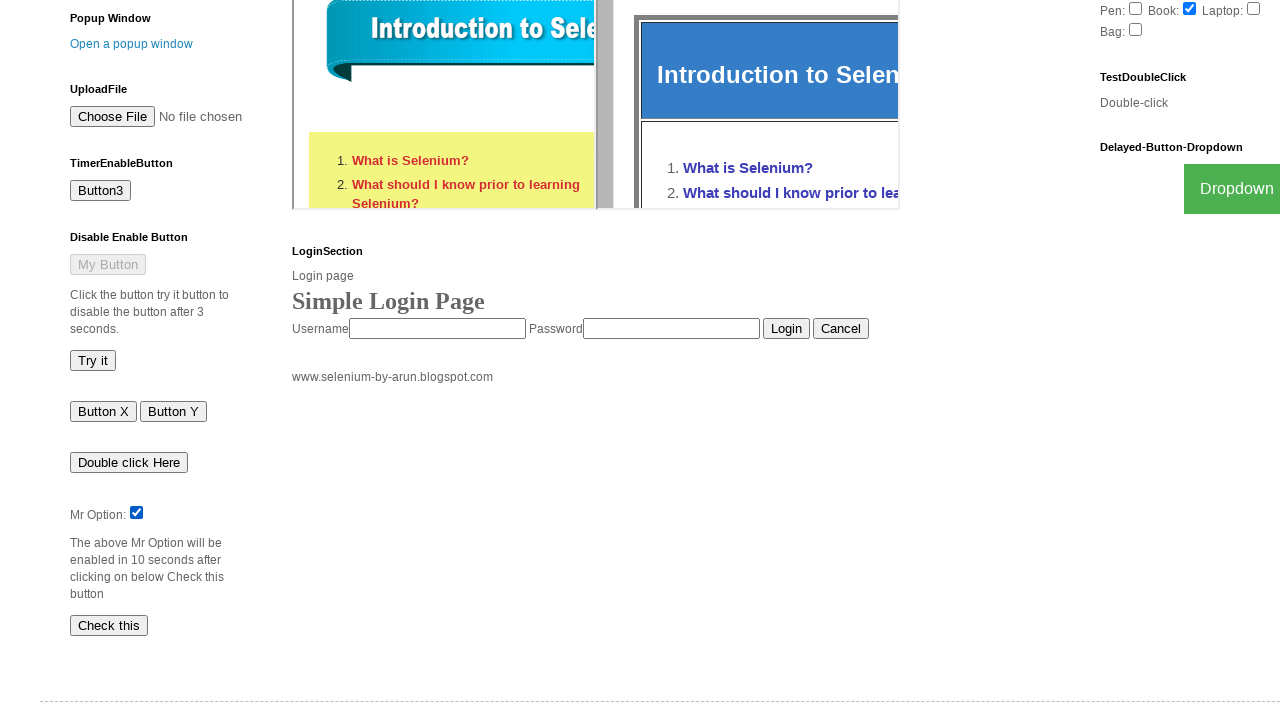

Double-clicked test paragraph #testdoubleclick at (1185, 103) on #testdoubleclick
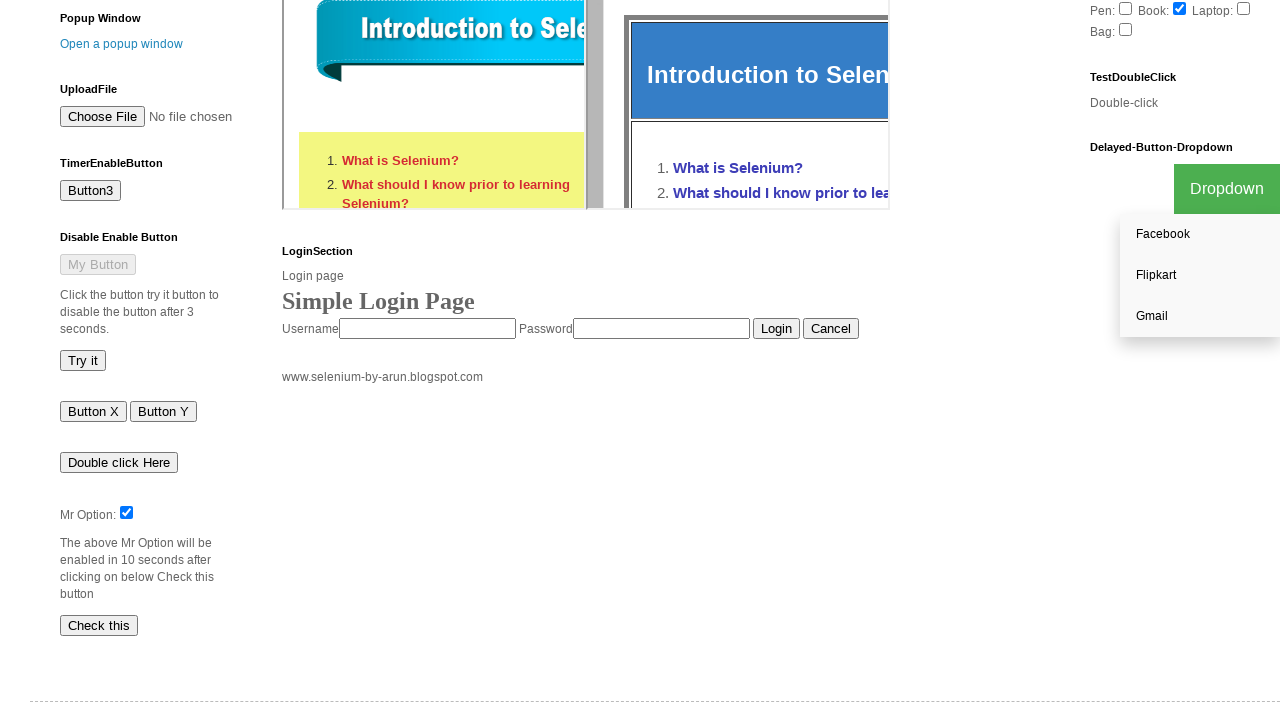

Clicked dropdown button to show dropdown menu at (1227, 189) on xpath=//button[@class='dropbtn']
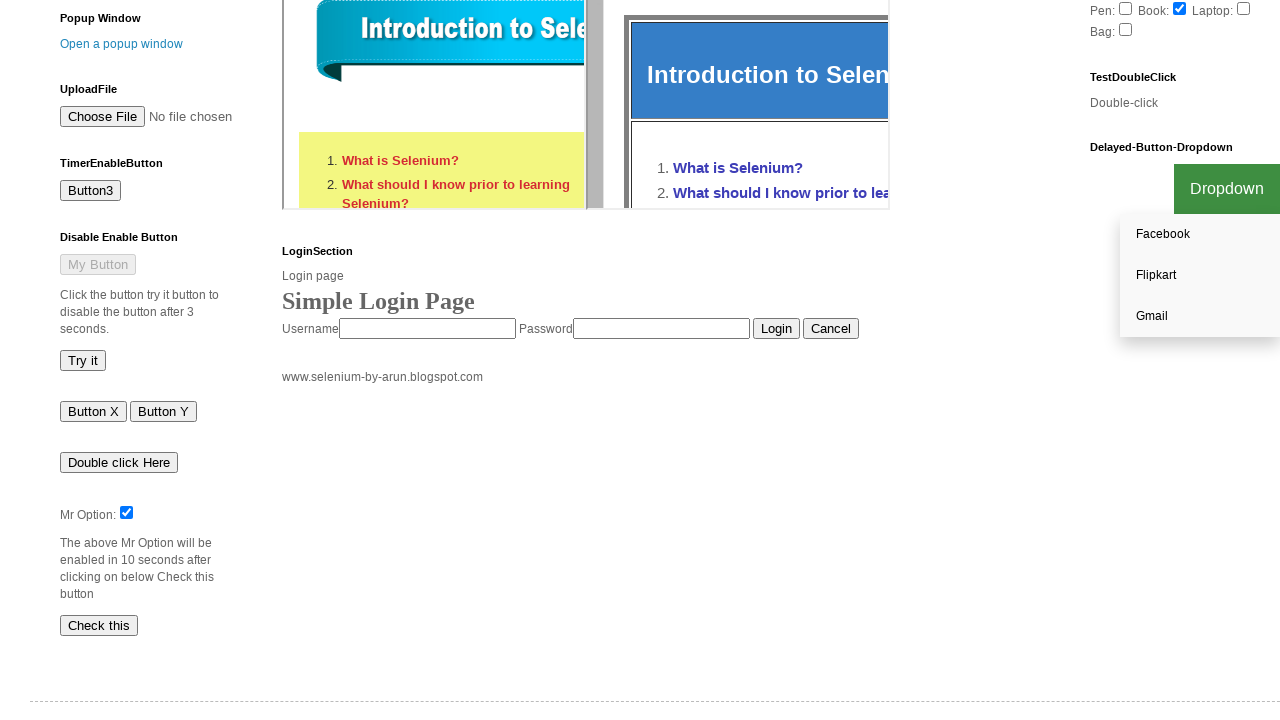

Dropdown menu #myDropdown became visible
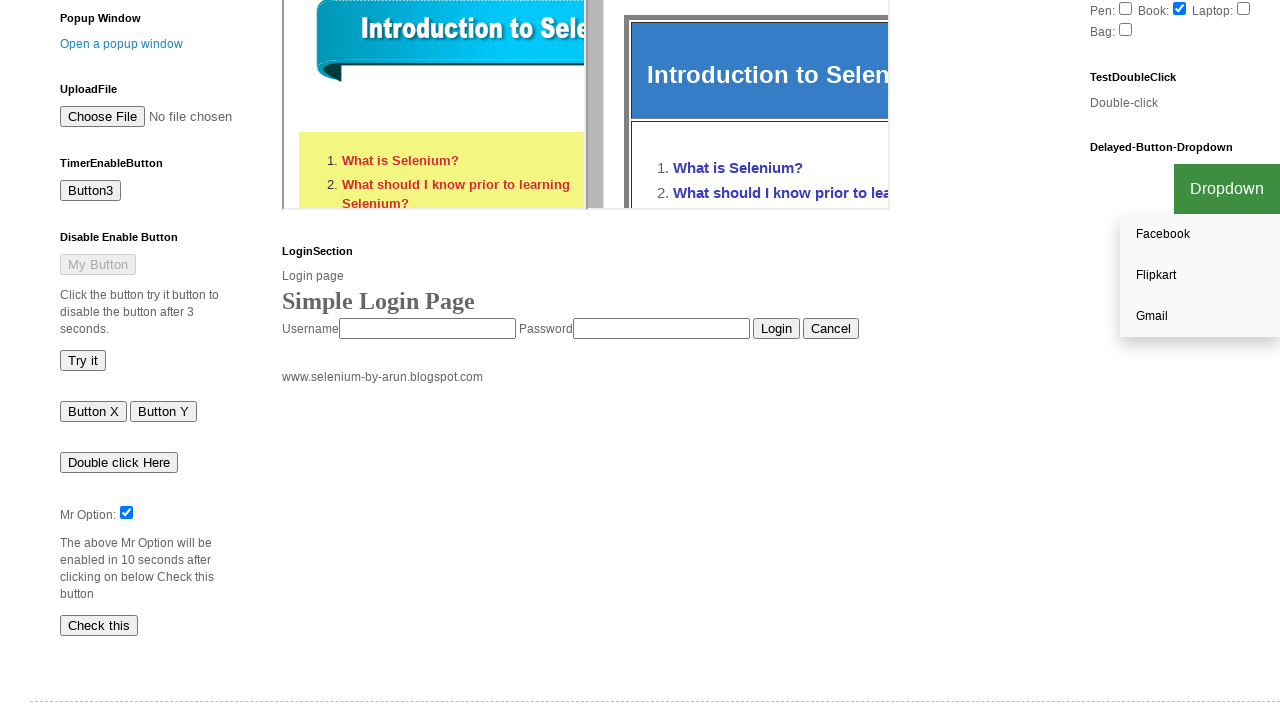

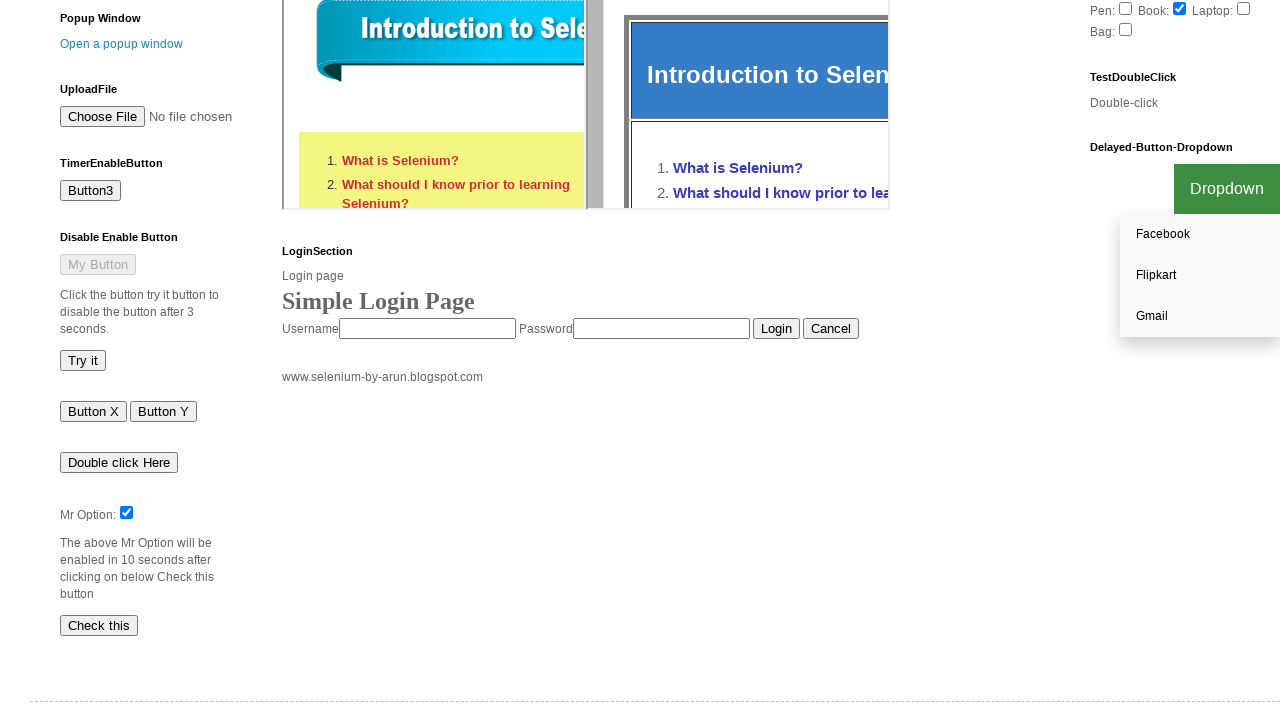